Tests decimal operation with division by zero: 1.25-.25/0

Starting URL: https://duffmanns.github.io/calc-test/calculator/app/index.html

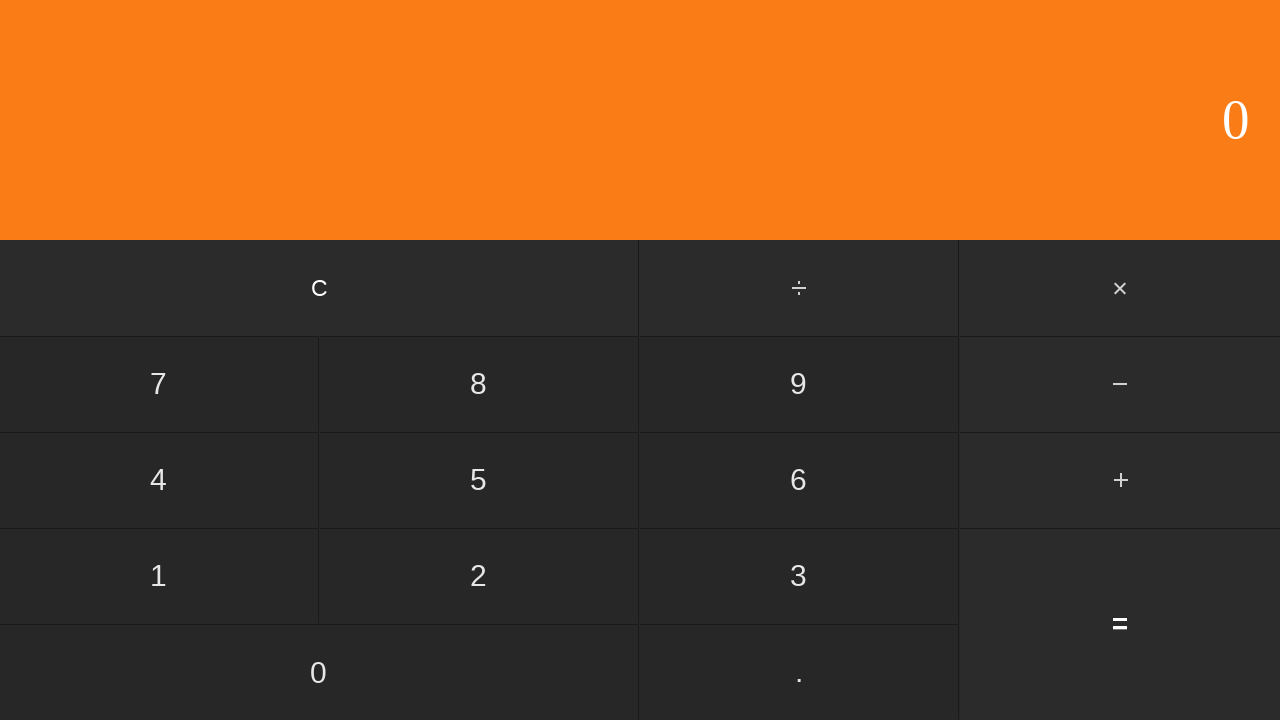

Clicked digit 1 at (159, 576) on text=1
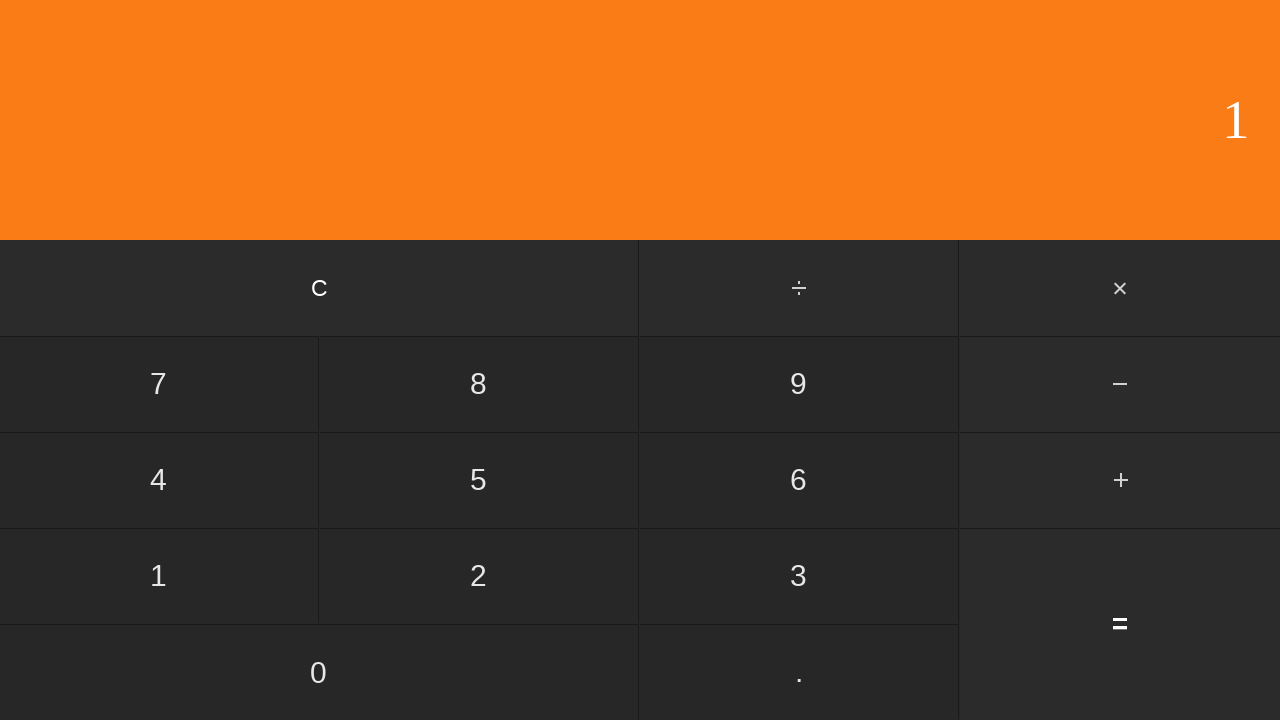

Clicked decimal point at (799, 672) on text=.
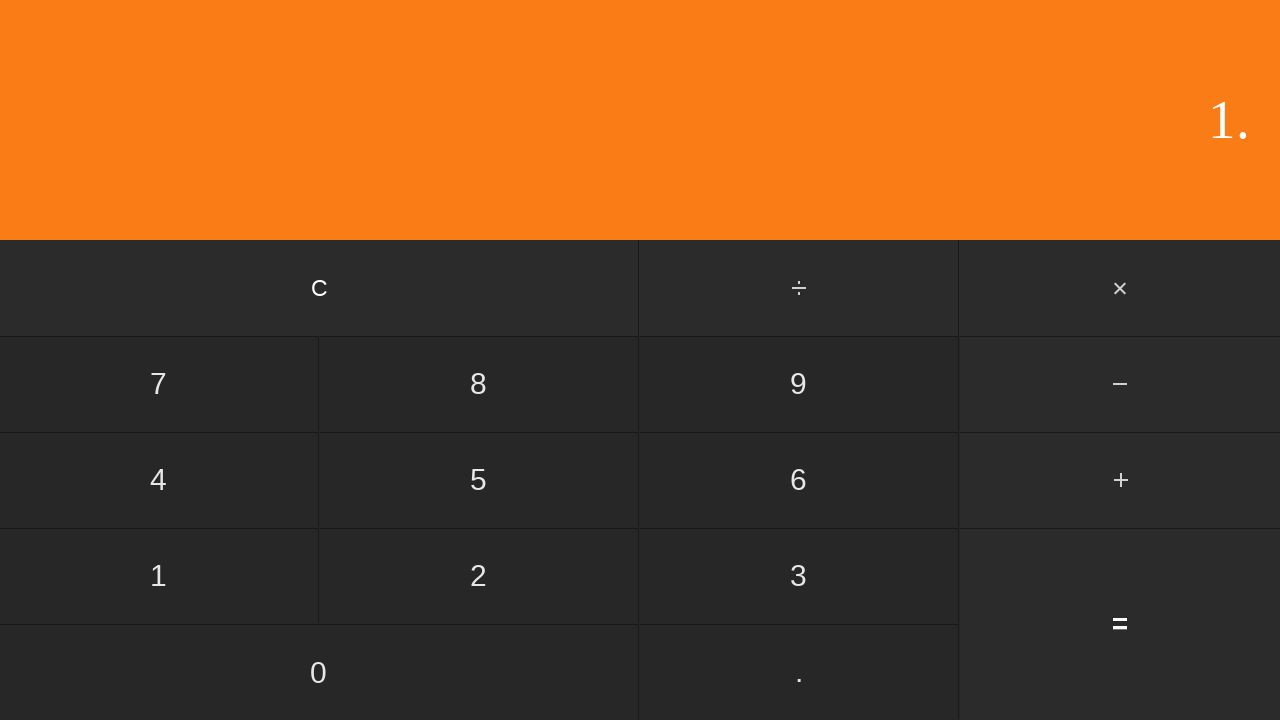

Clicked digit 2 at (479, 576) on text=2
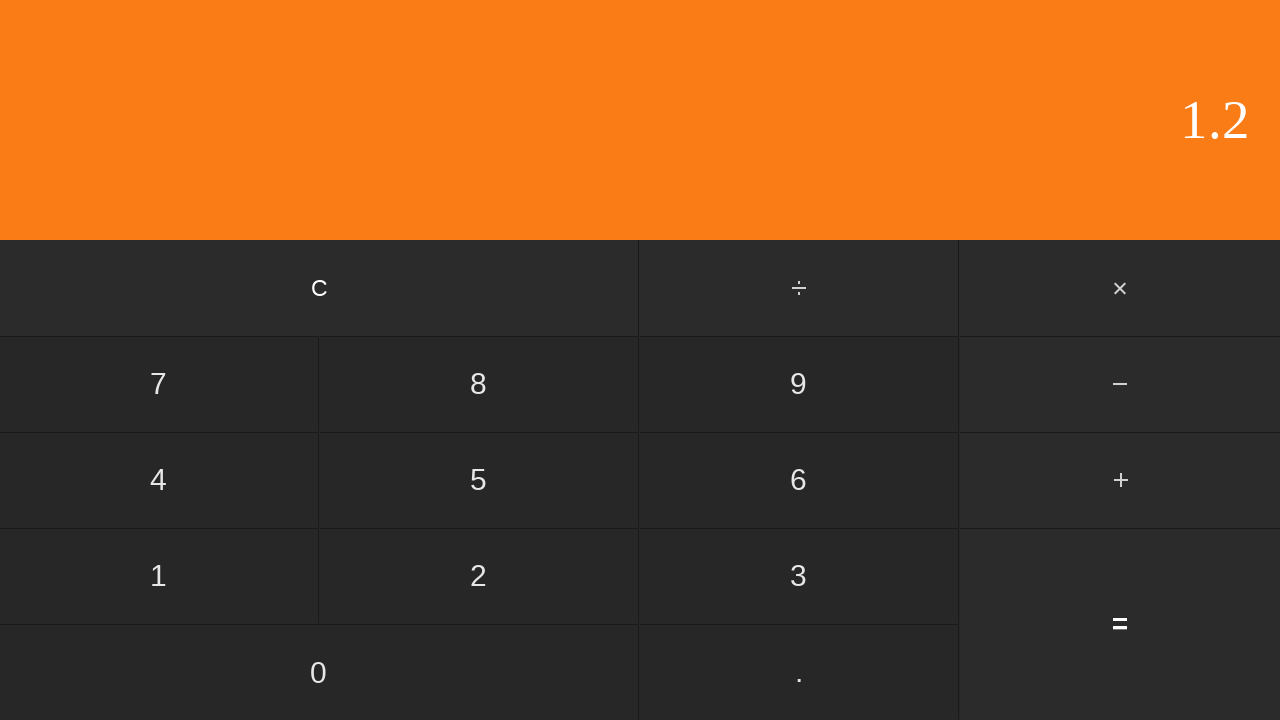

Clicked digit 5 at (479, 480) on text=5
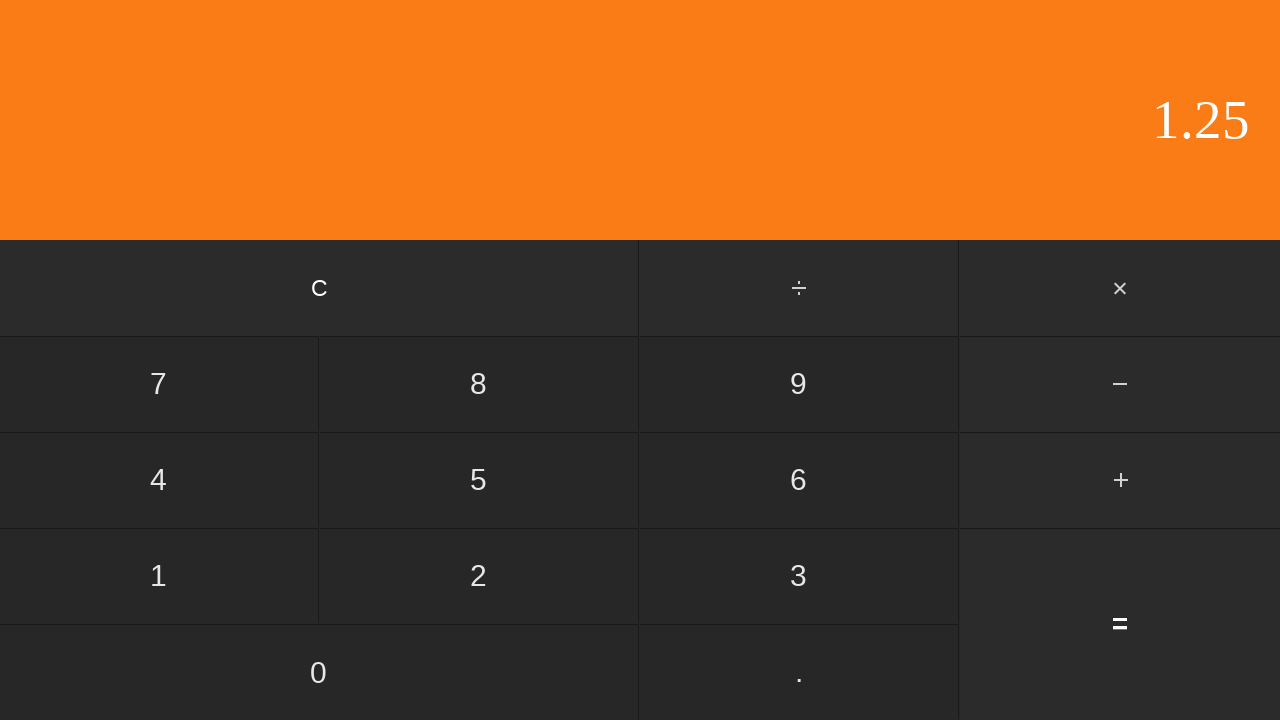

Clicked minus operator at (1120, 384) on text=-
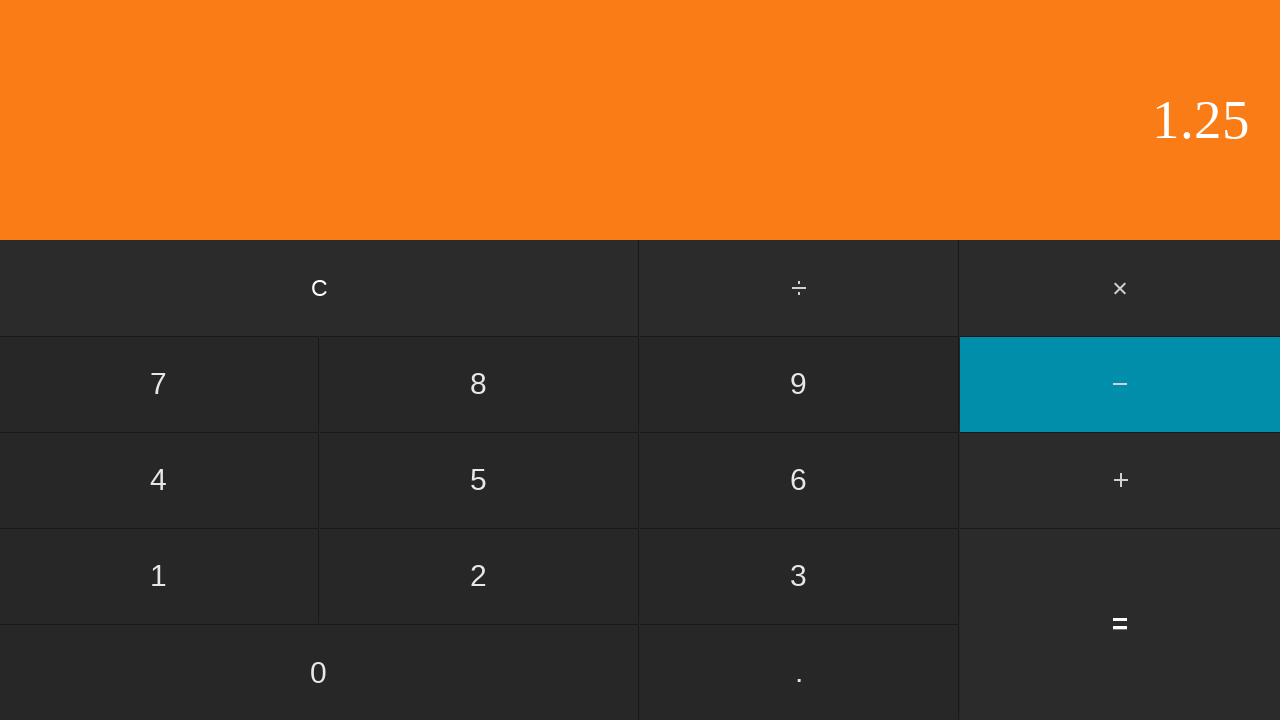

Clicked decimal point at (1201, 120) on text=.
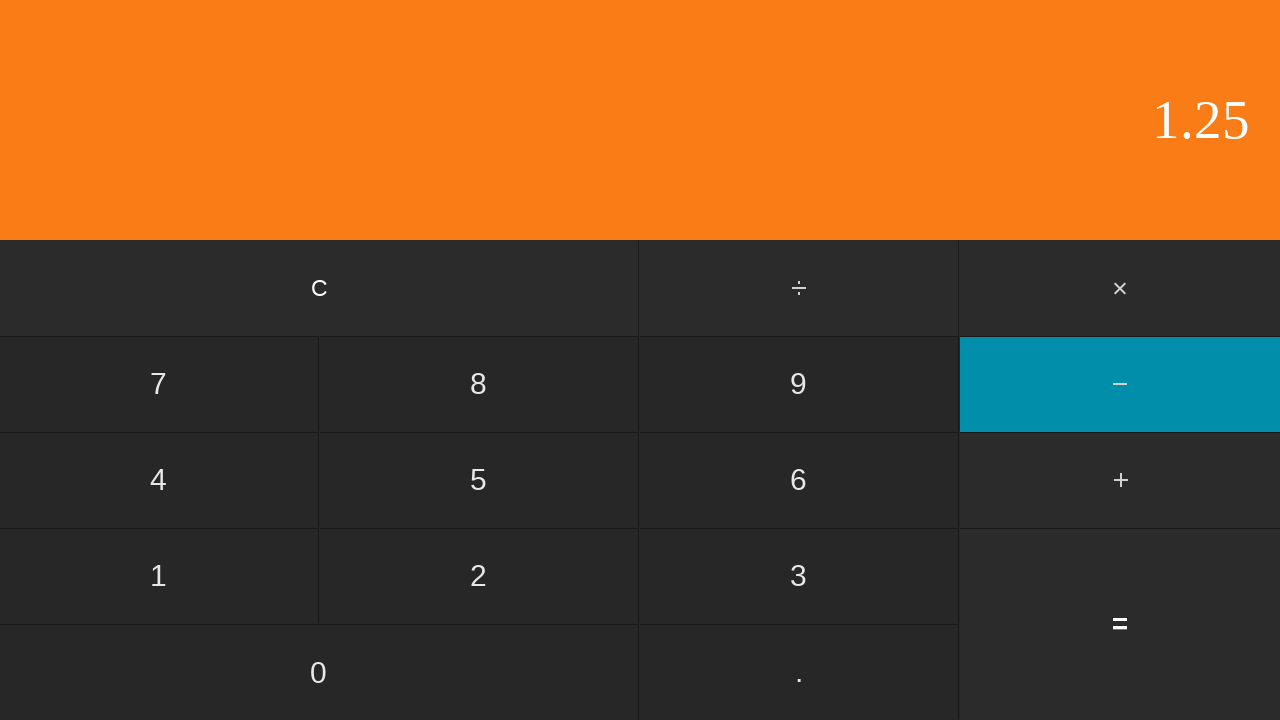

Clicked digit 2 at (1201, 120) on text=2
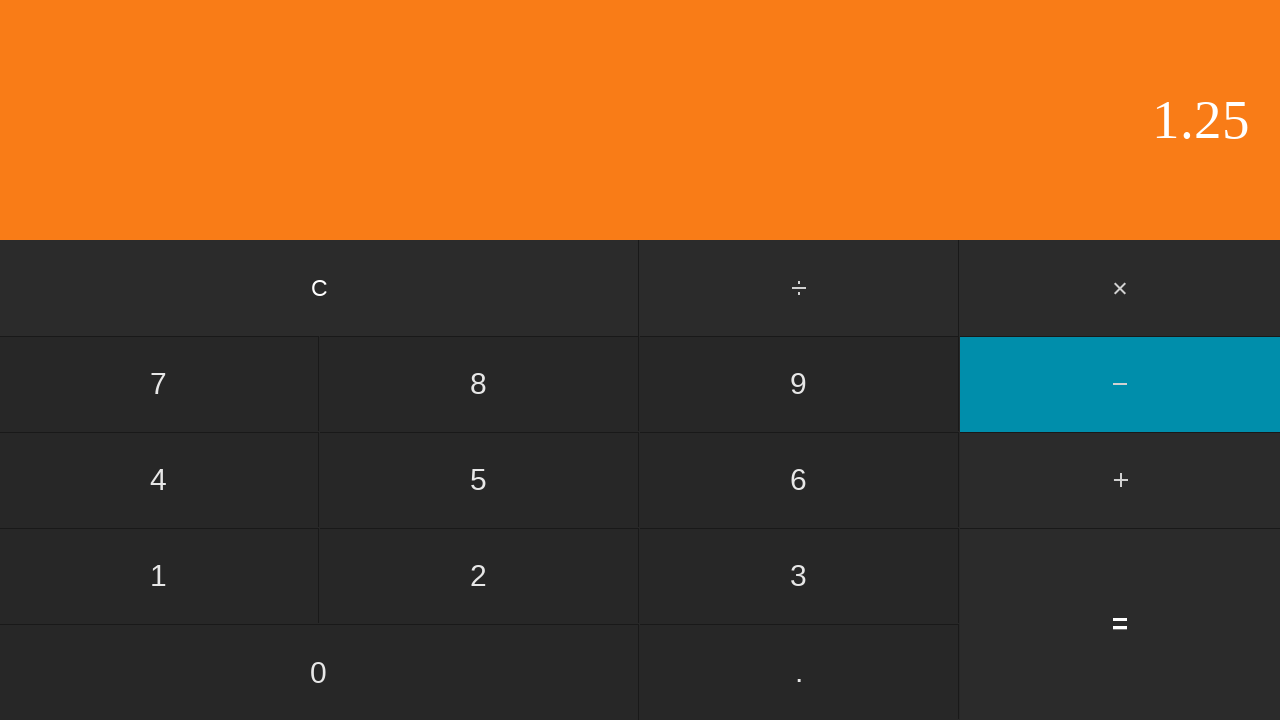

Clicked digit 5 at (1201, 120) on text=5
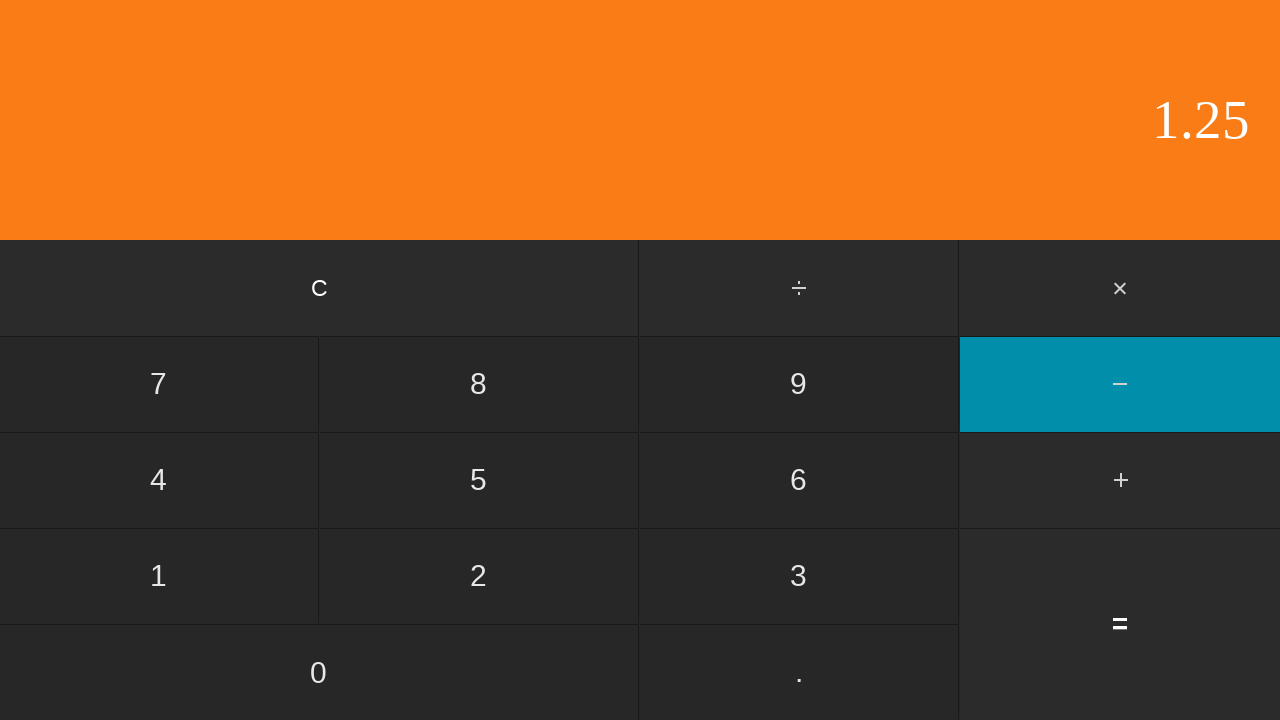

Clicked division operator at (800, 288) on text=÷
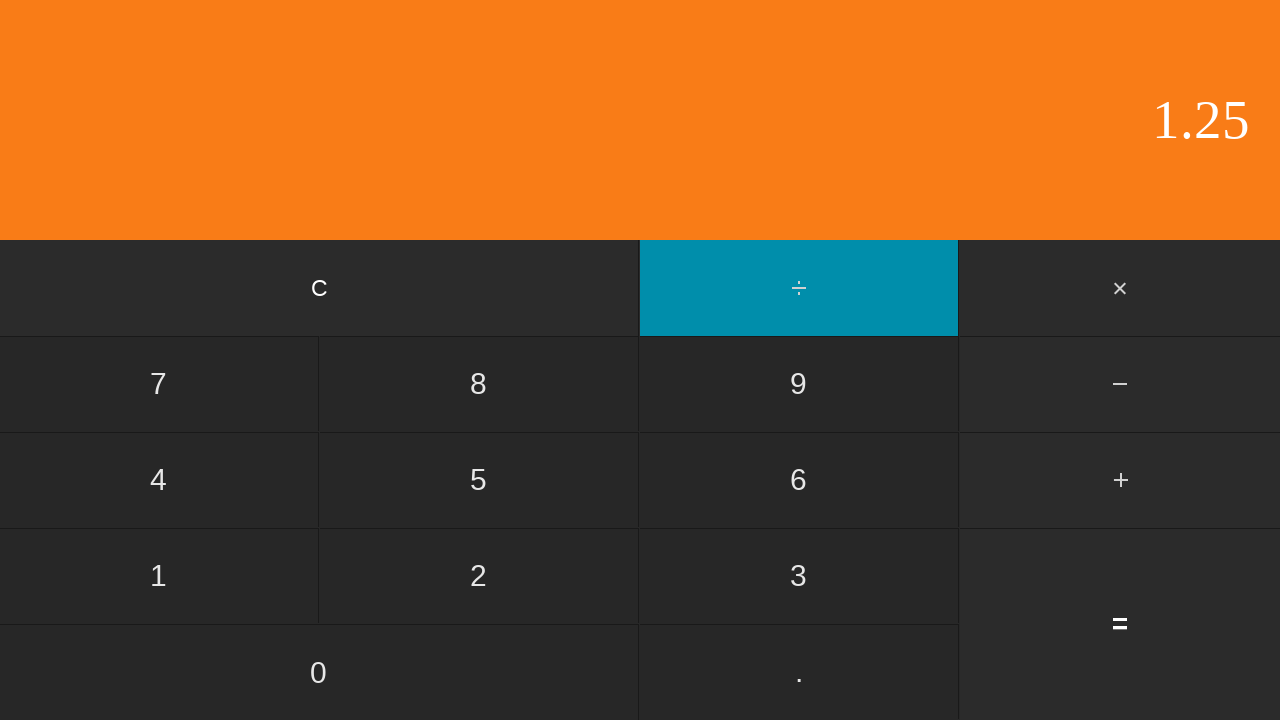

Clicked digit 0 to perform division by zero at (319, 672) on text=0
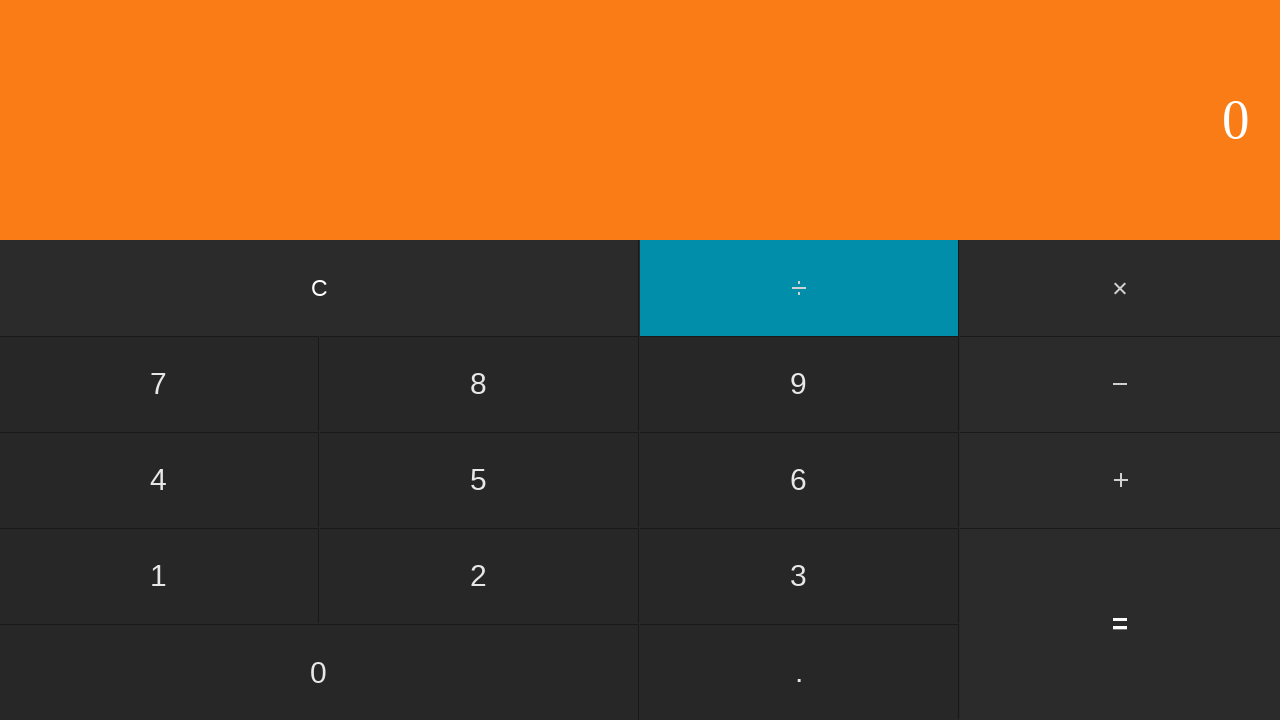

Clicked equals button to execute calculation 1.25-.25/0 at (1120, 624) on text==
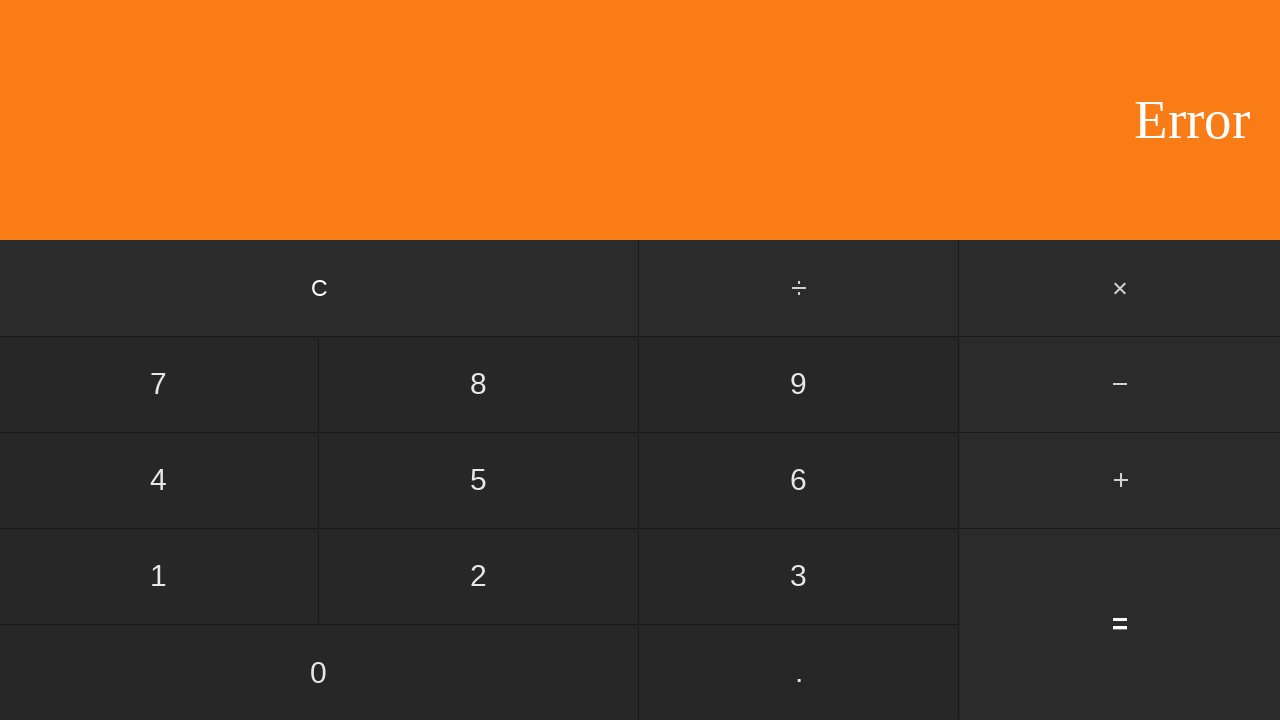

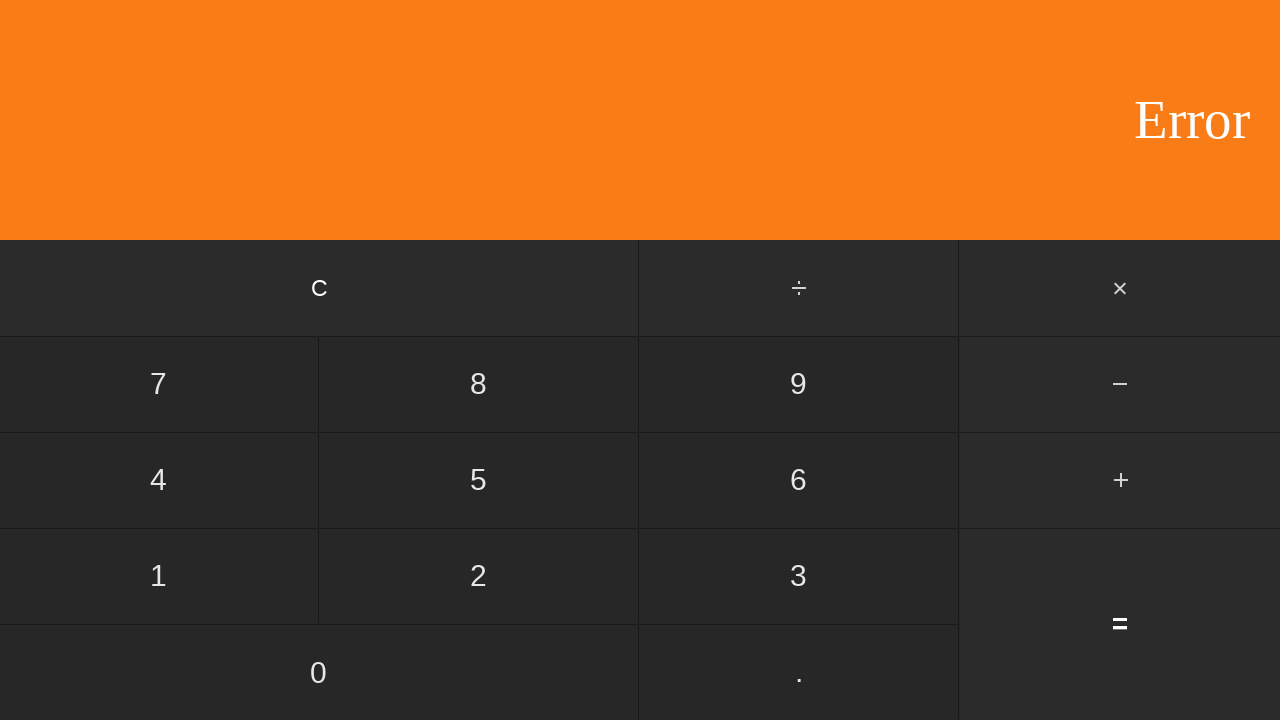